Navigates to Spotify homepage and verifies the page title

Starting URL: https://www.spotify.com

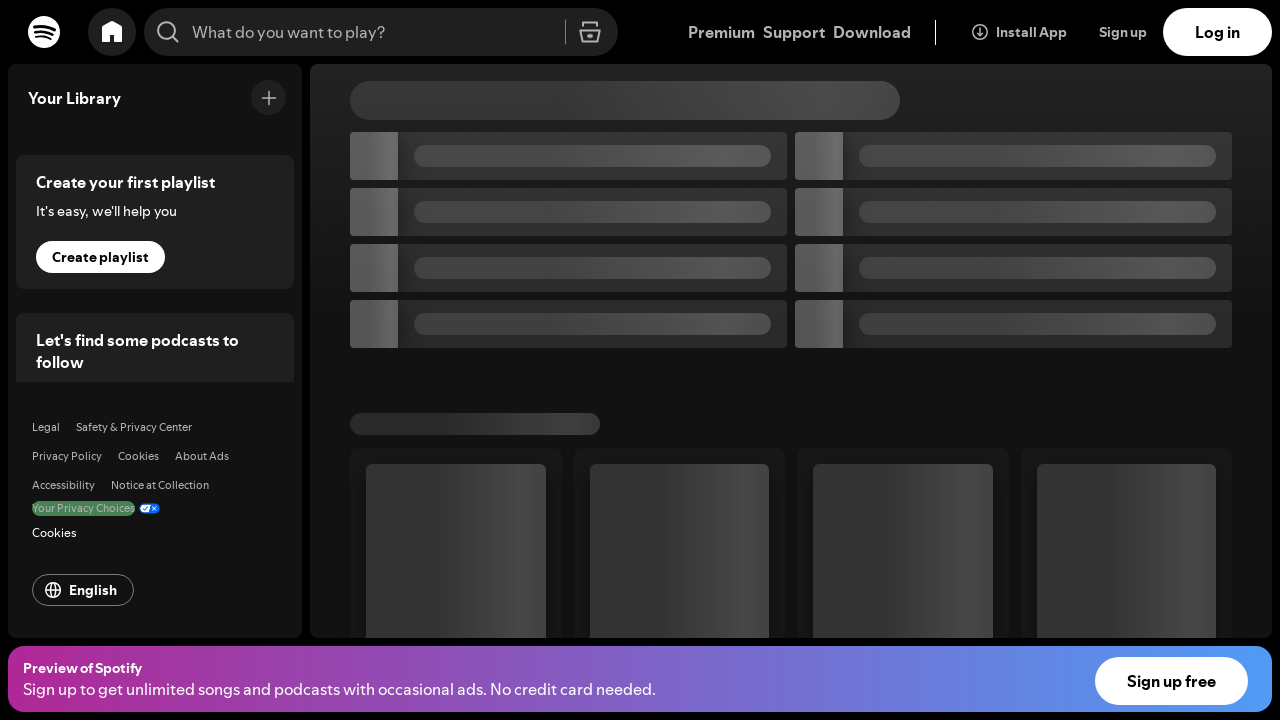

Navigated to Spotify homepage
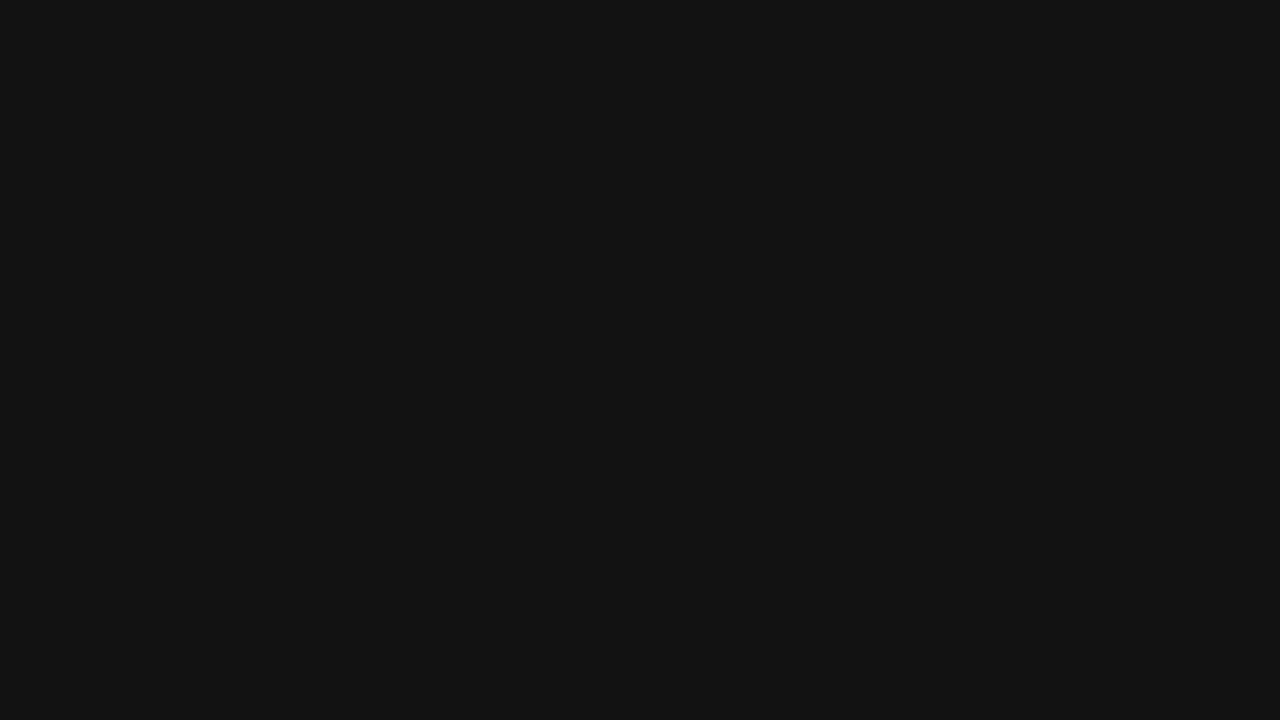

Verified that page title contains 'Spotify'
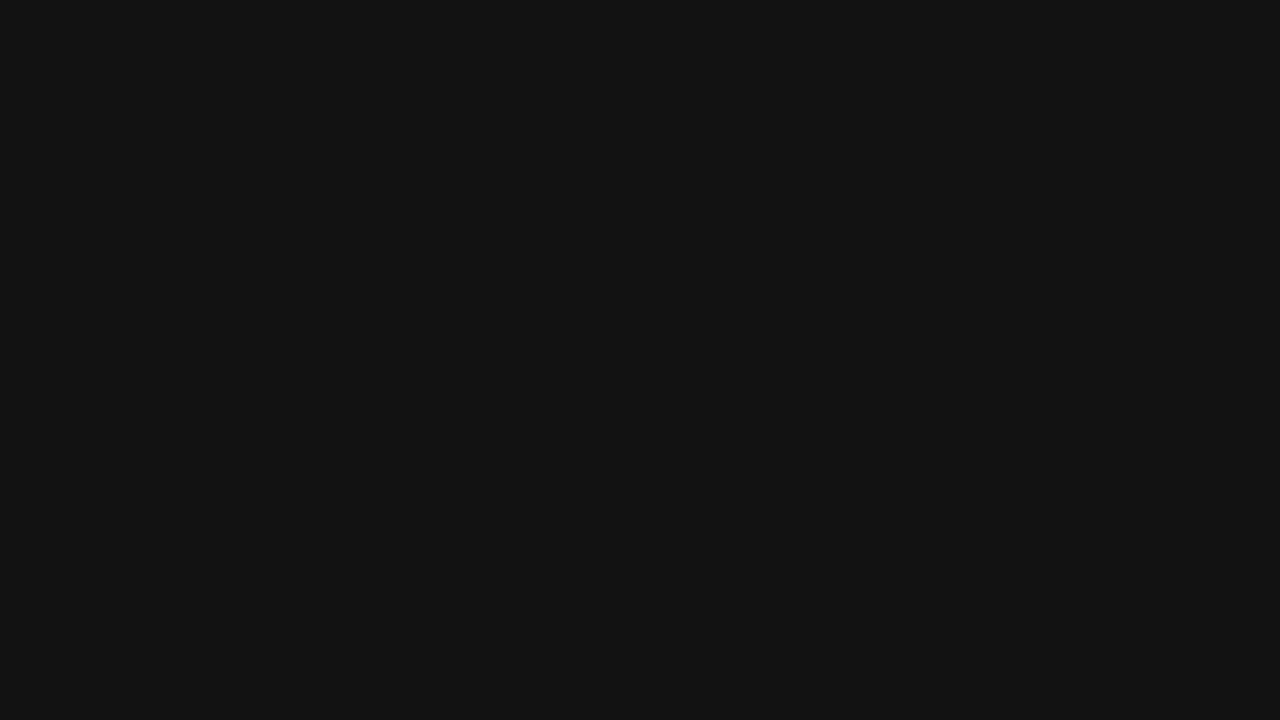

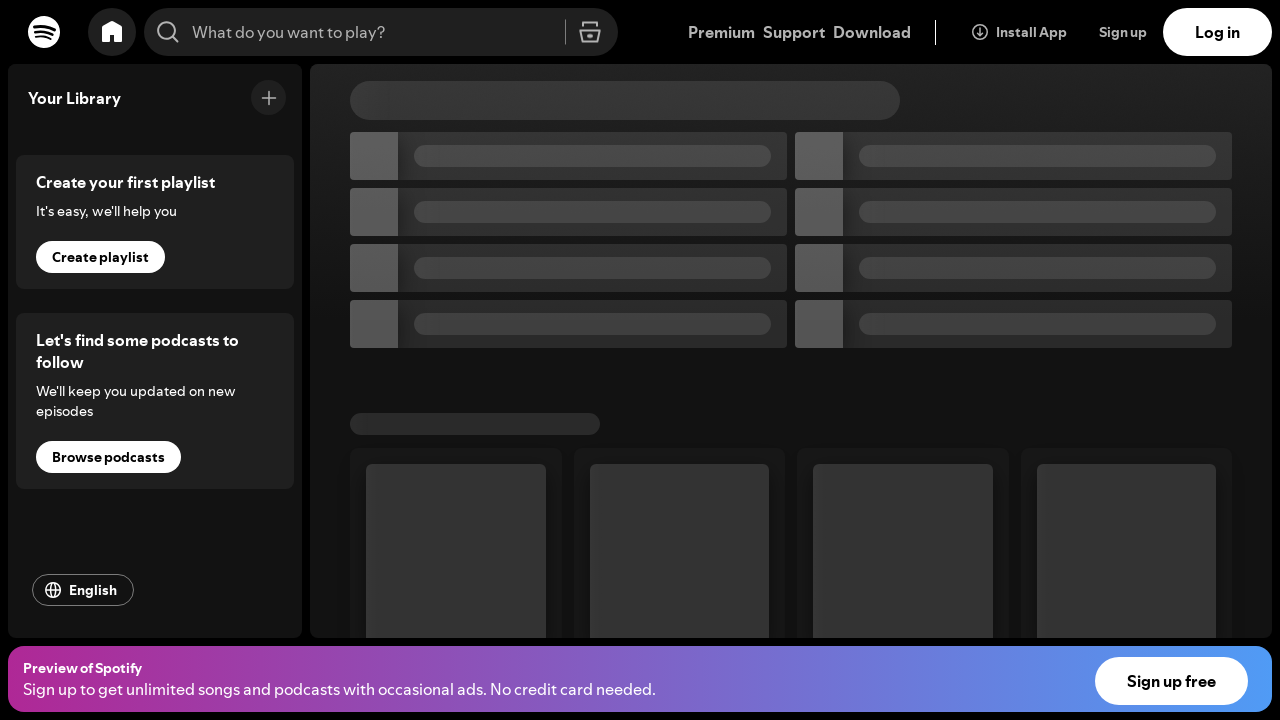